Tests multiple browser window/tab handling by opening new windows, switching between them, filling forms in child windows, handling alerts, and returning to the main window to interact with it.

Starting URL: https://www.hyrtutorials.com/p/window-handles-practice.html

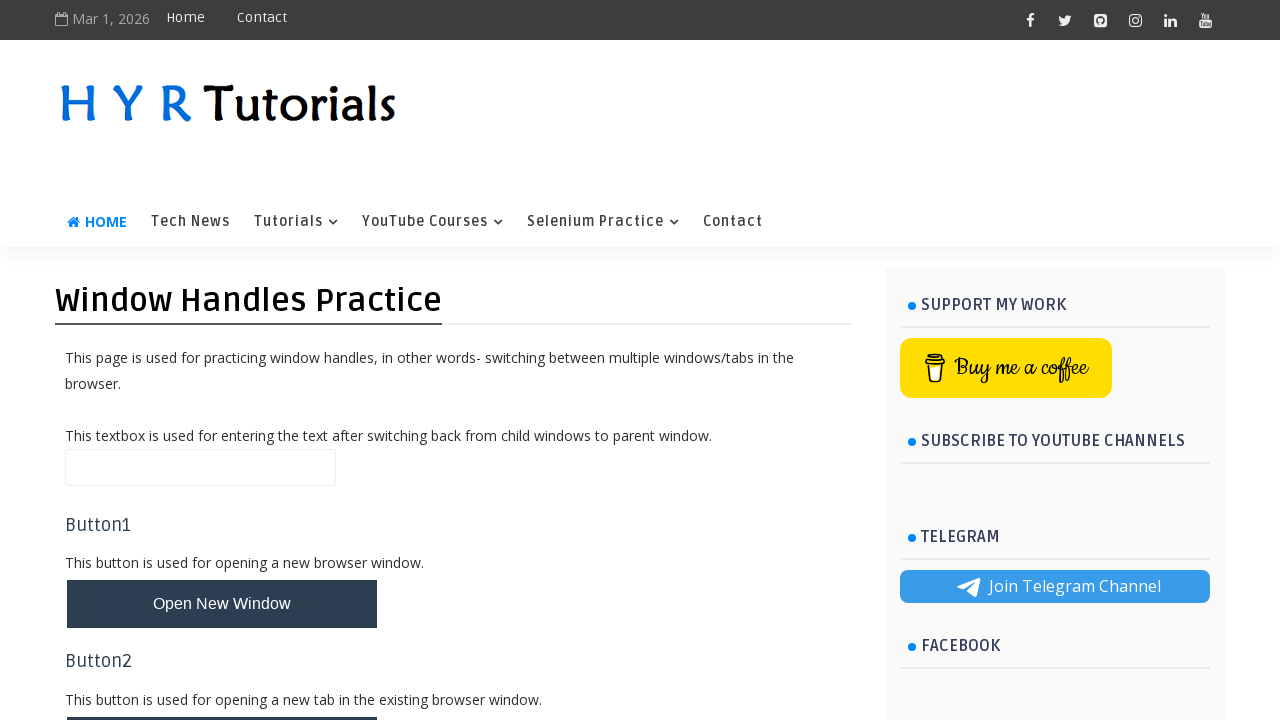

Clicked button to open new window at (222, 604) on #newWindowBtn
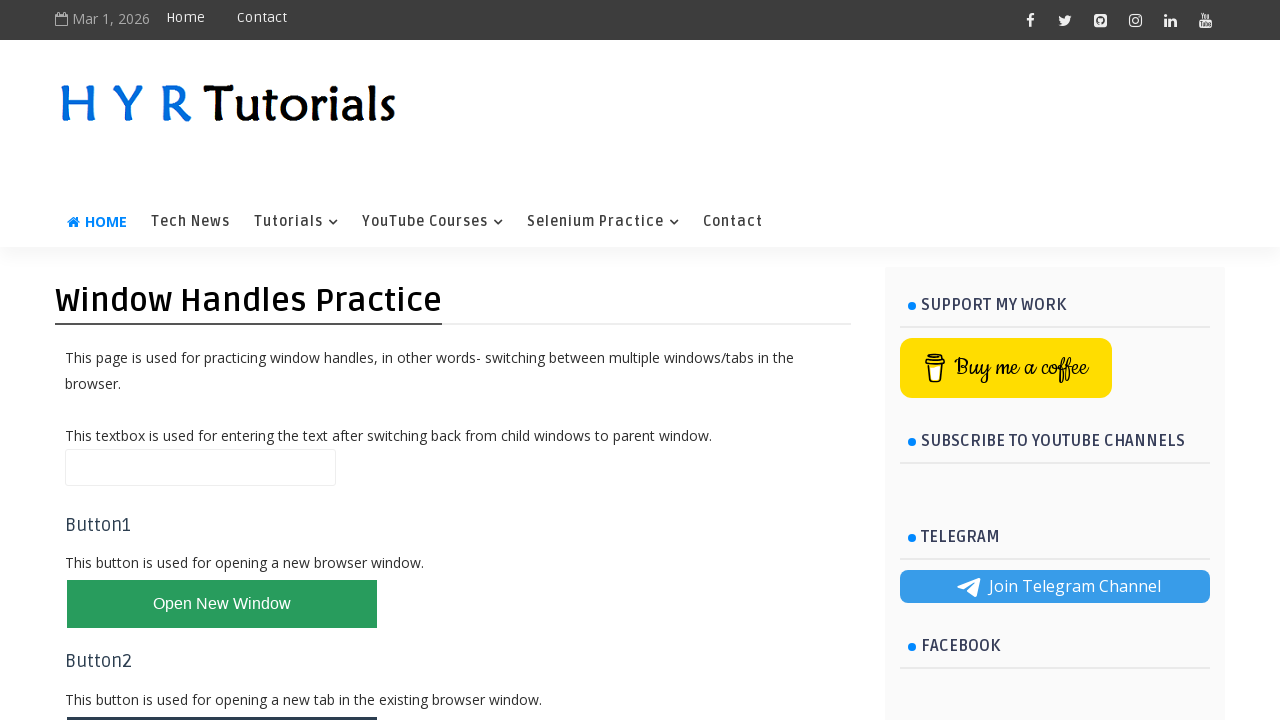

Clicked button to open new tab at (222, 696) on #newTabBtn
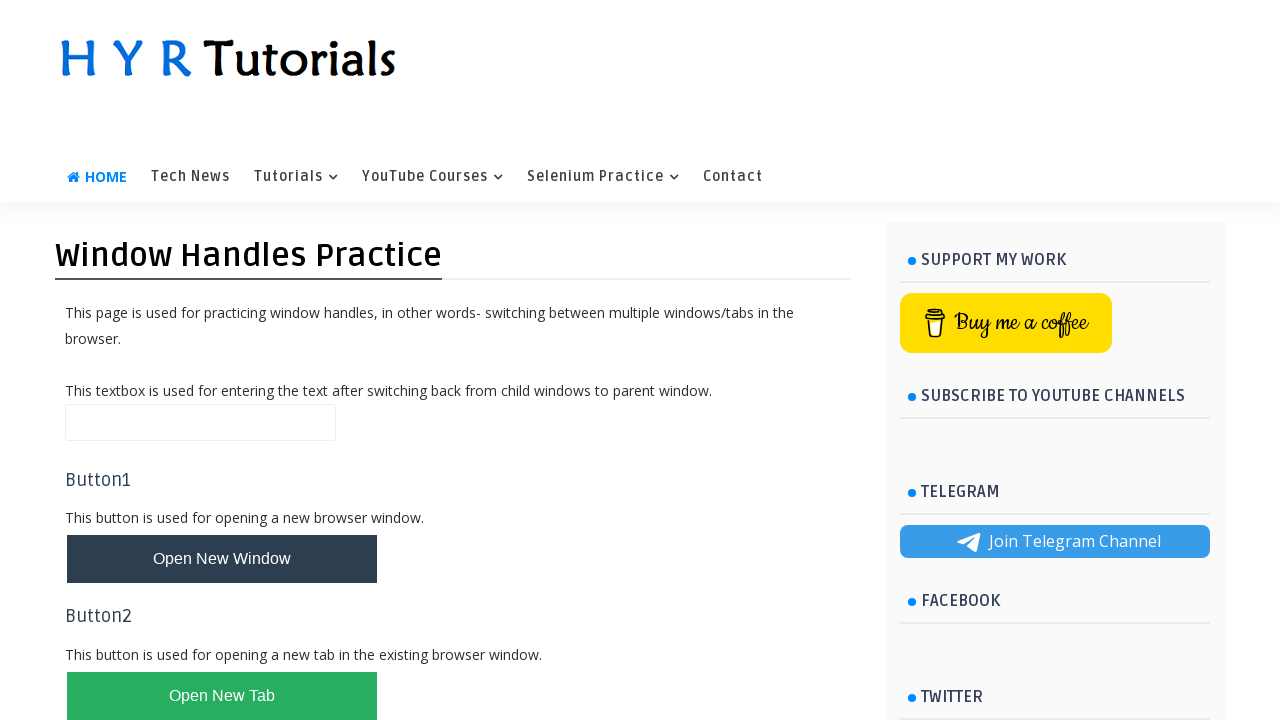

Waited for new pages to open
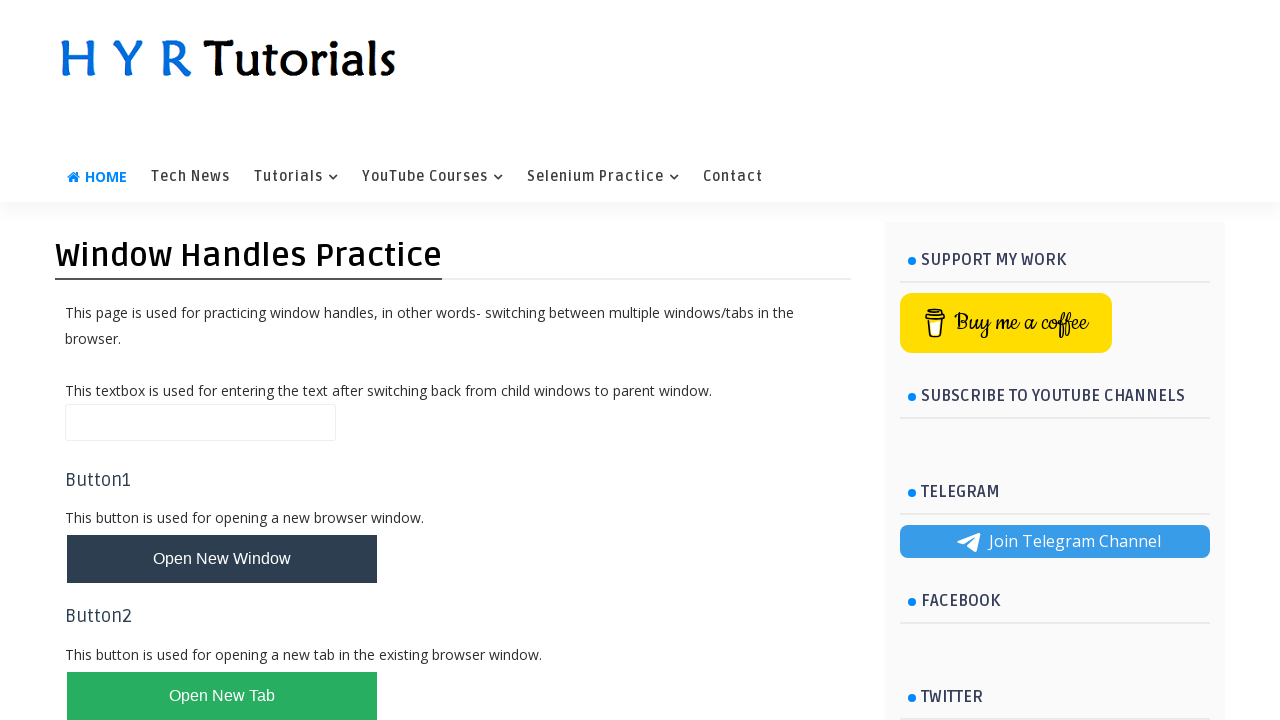

Retrieved all pages from context
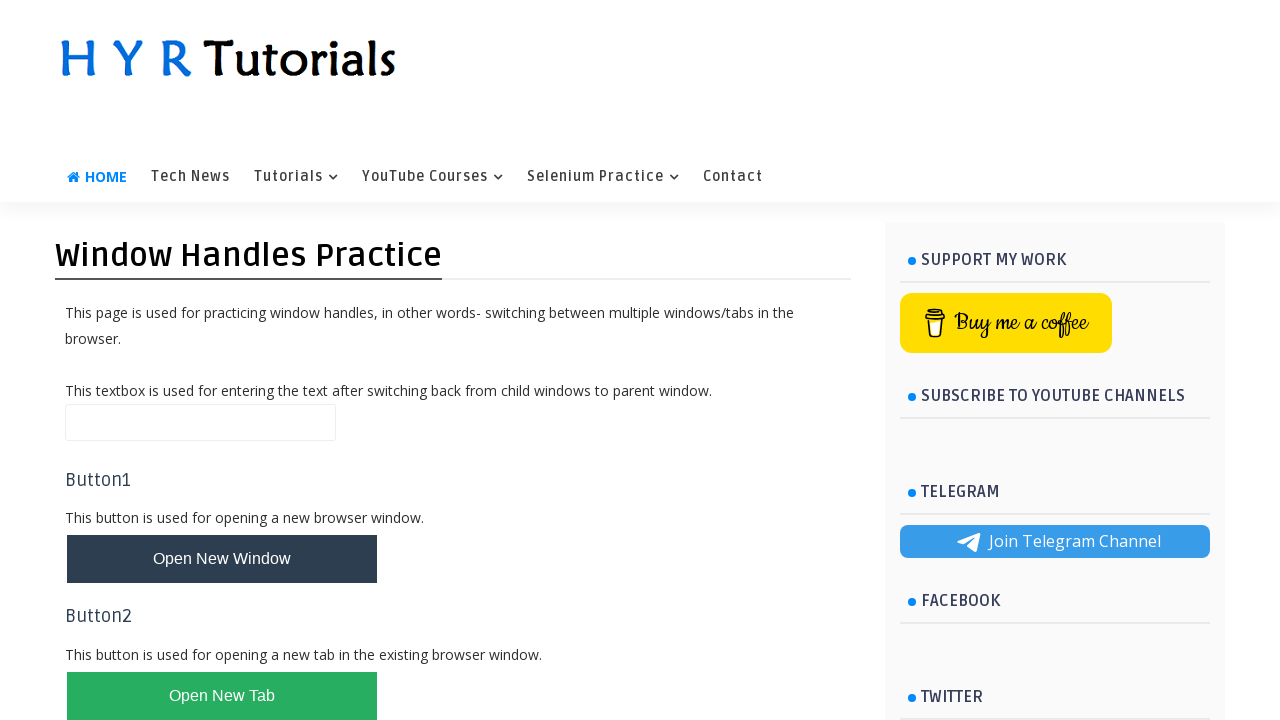

Brought child window/tab to front
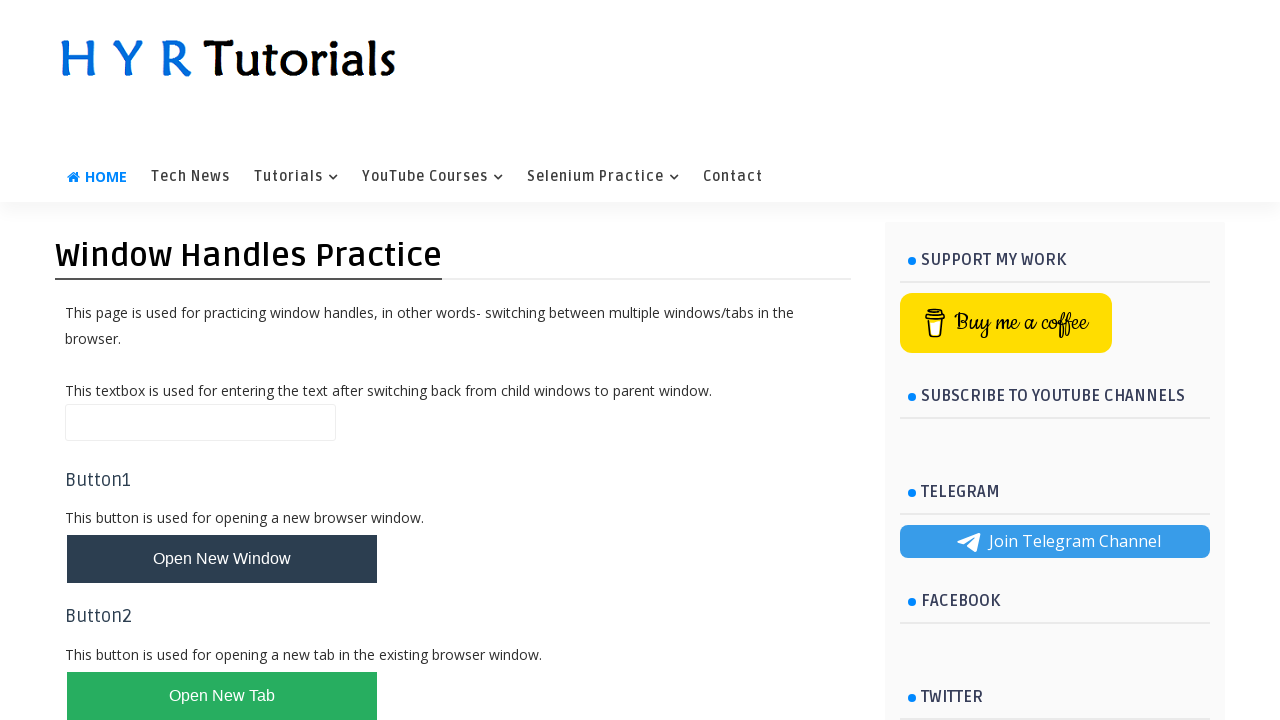

Retrieved page title: Basic Controls - H Y R Tutorials
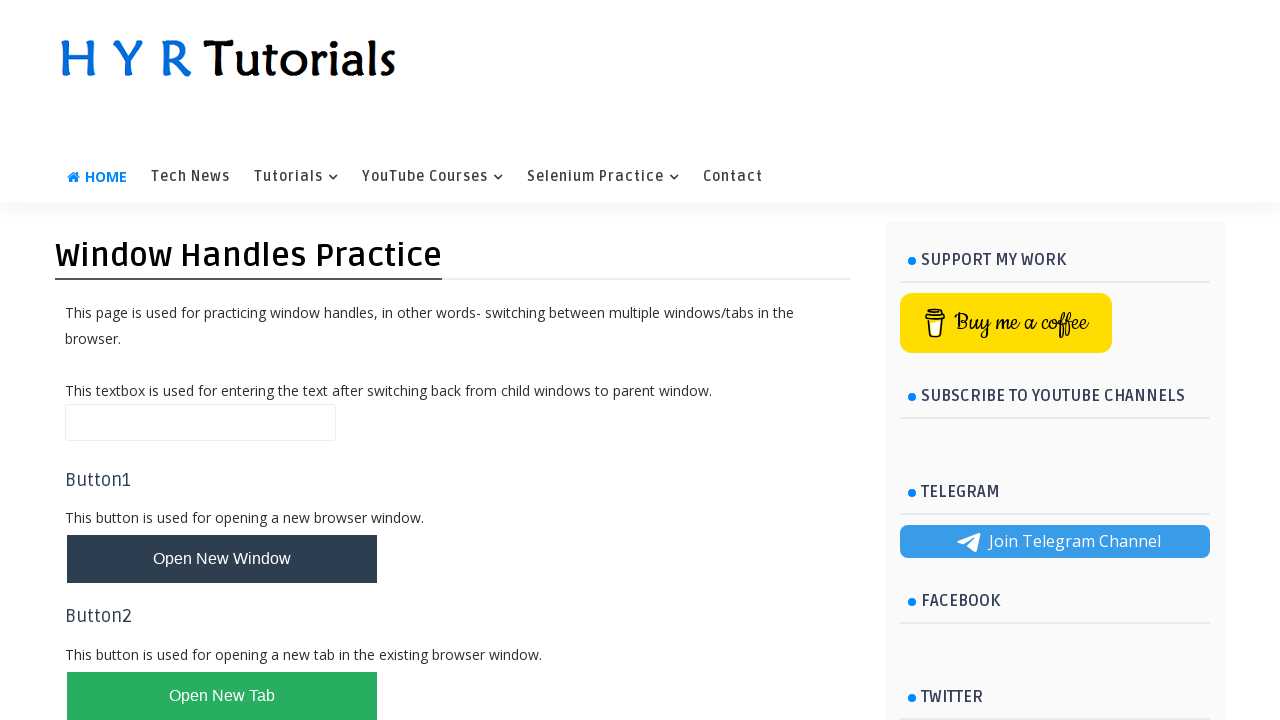

Filled first name field in Basic Controls window with 'Basic Control window' on #firstName
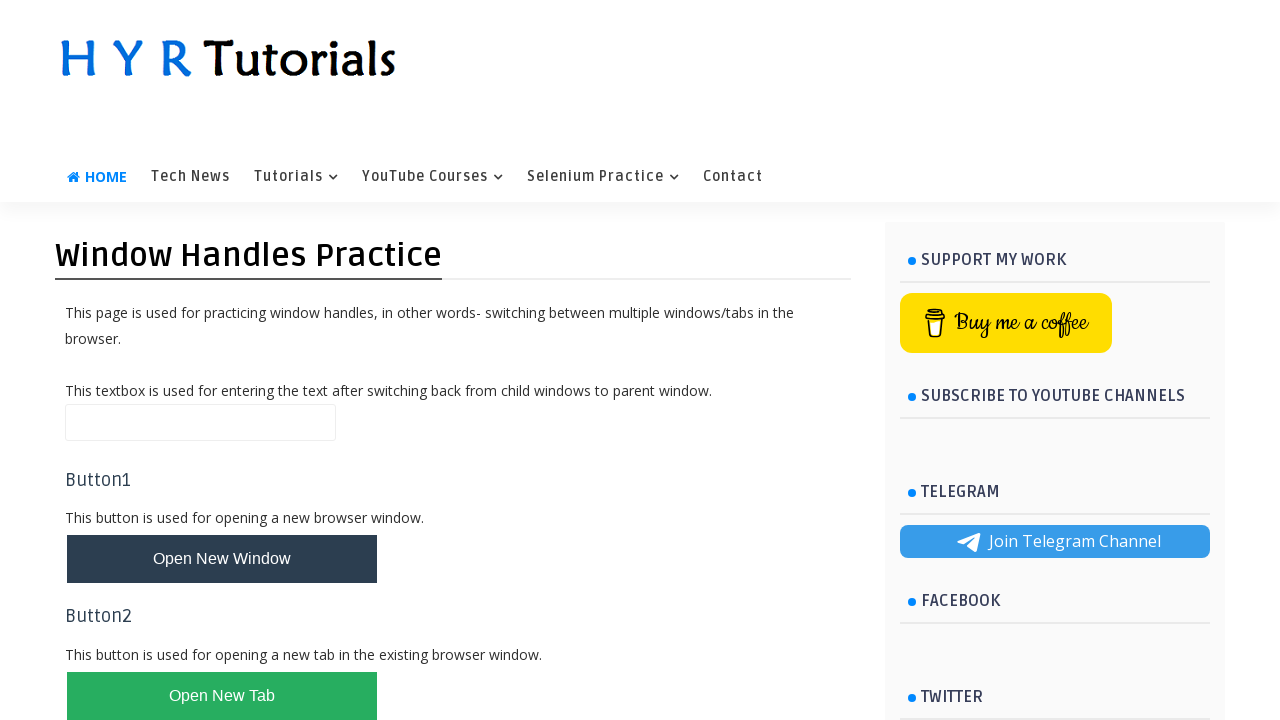

Waited 2 seconds in Basic Controls window
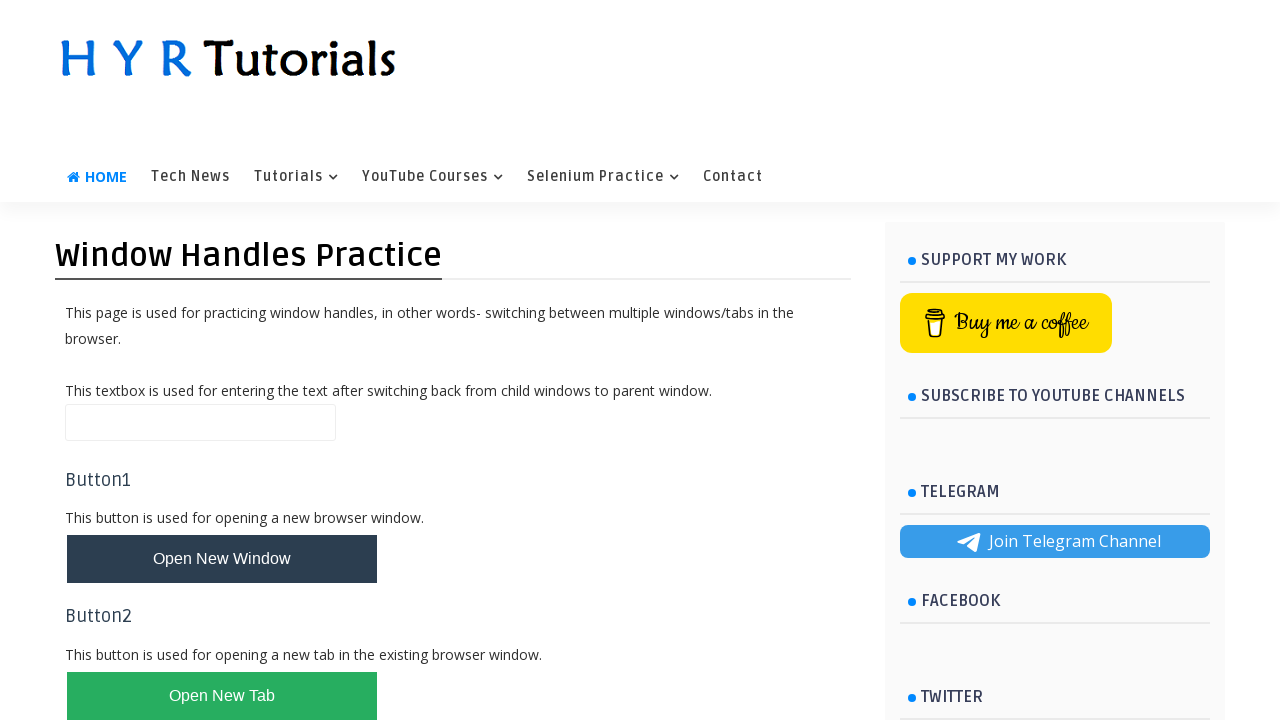

Brought child window/tab to front
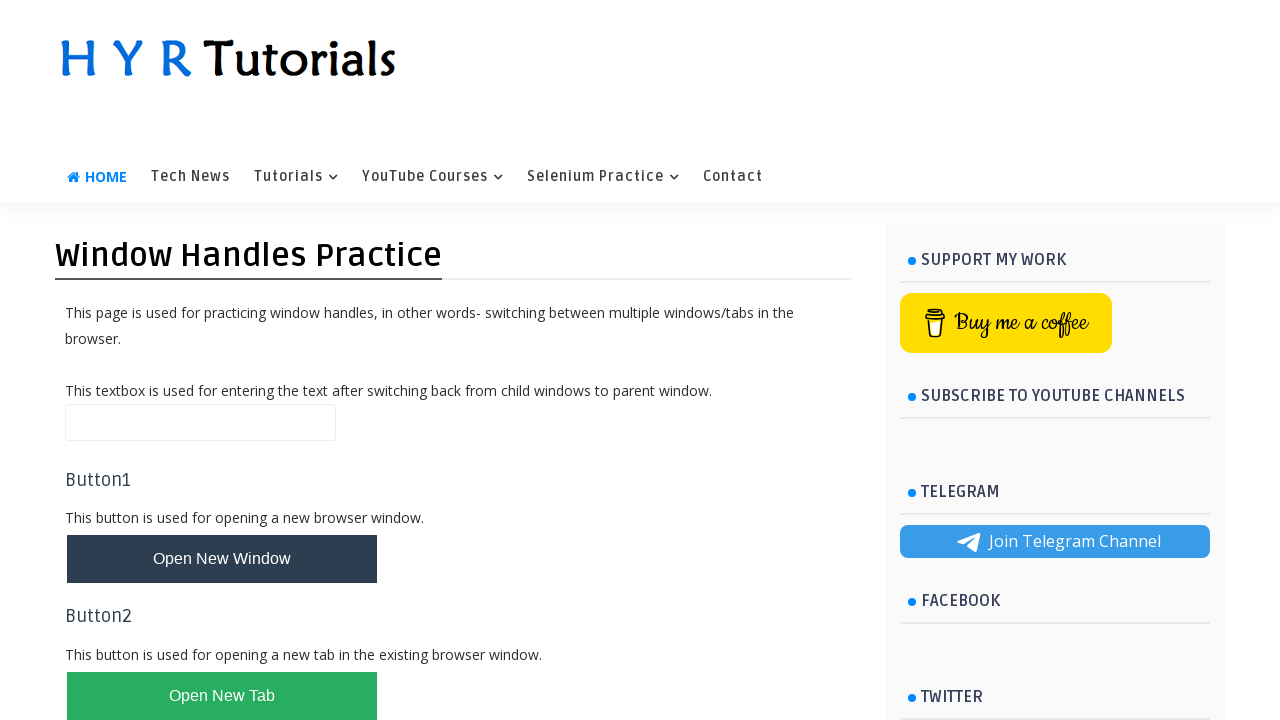

Retrieved page title: AlertsDemo - H Y R Tutorials
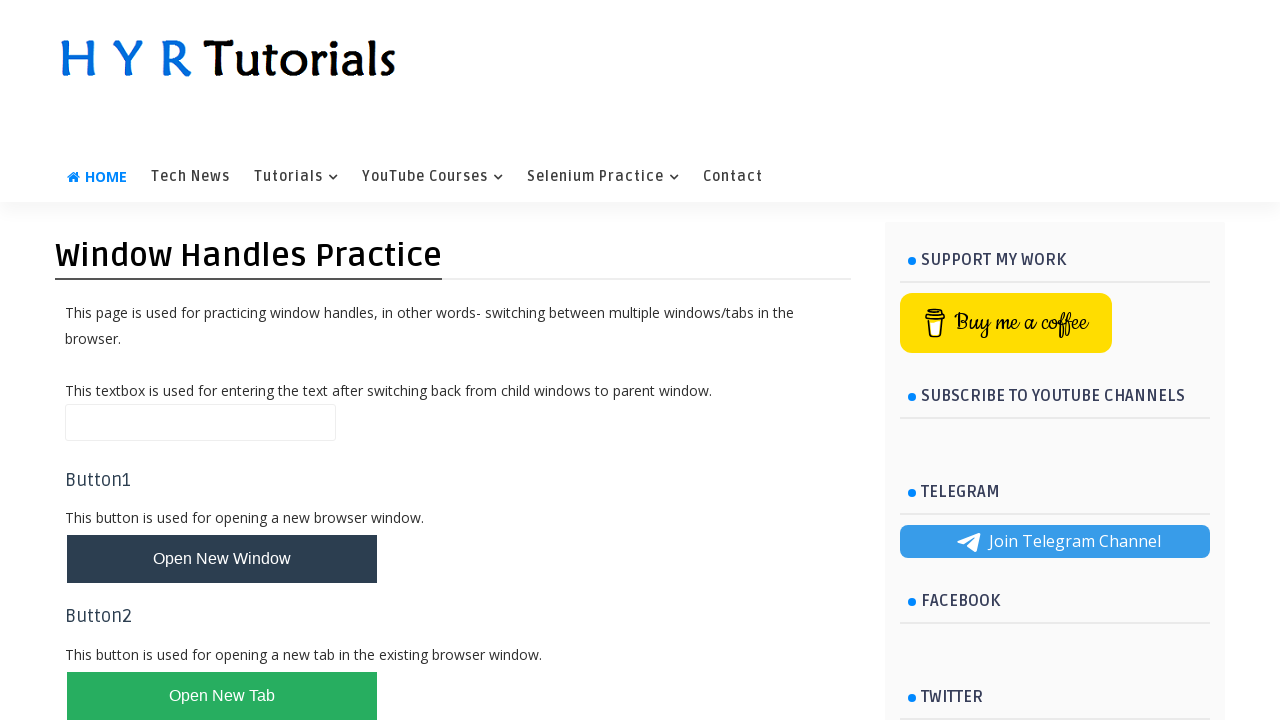

Set up dialog handler to accept alerts in AlertsDemo window
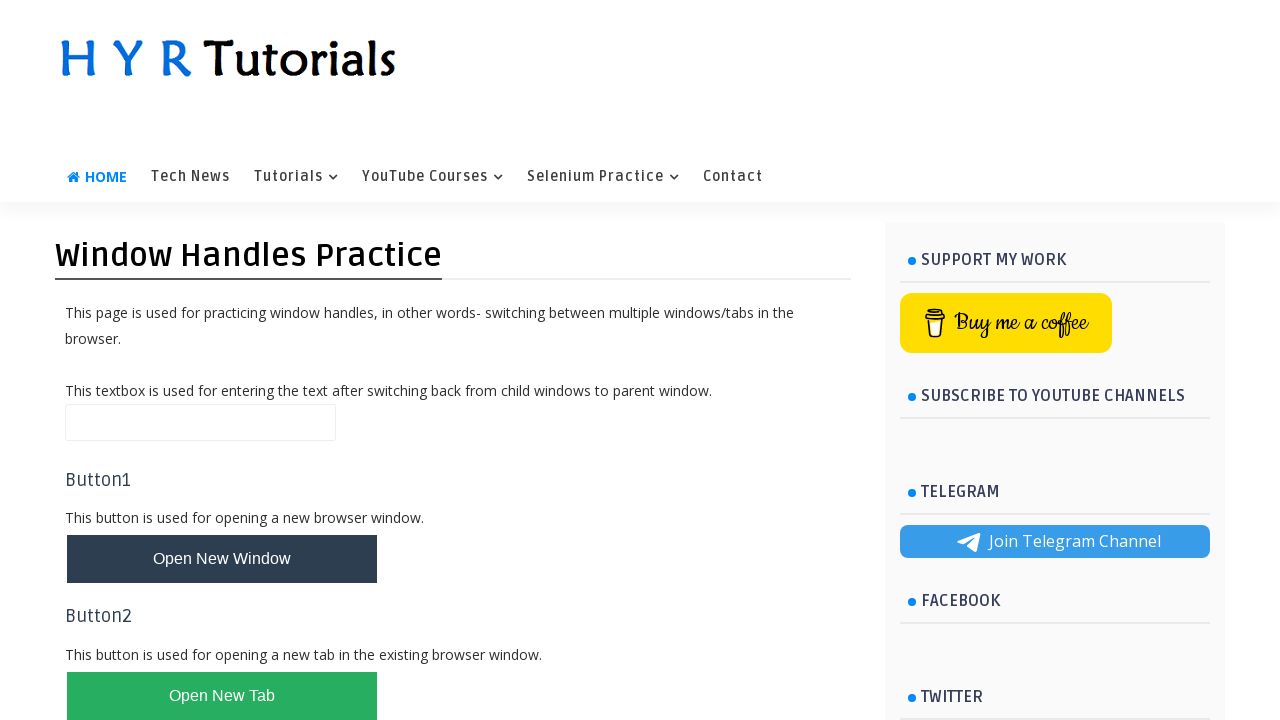

Clicked alert box button in AlertsDemo window at (114, 494) on #alertBox
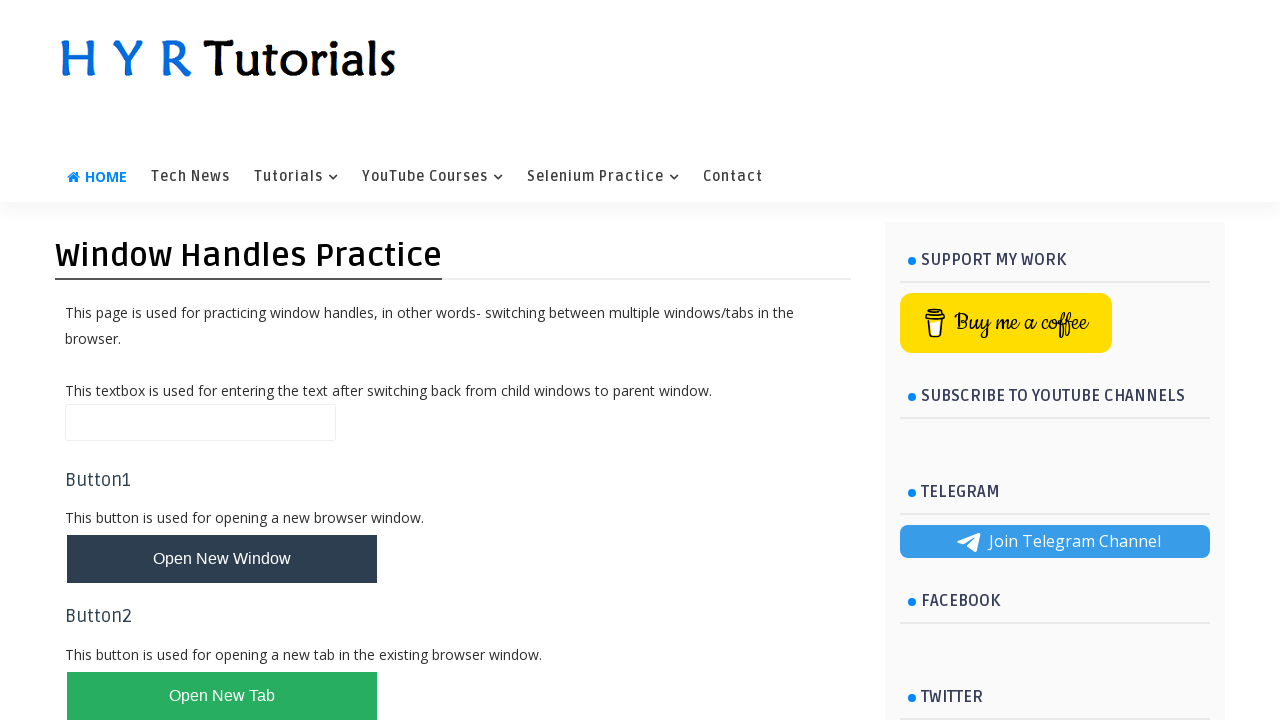

Waited 2 seconds for alert handling
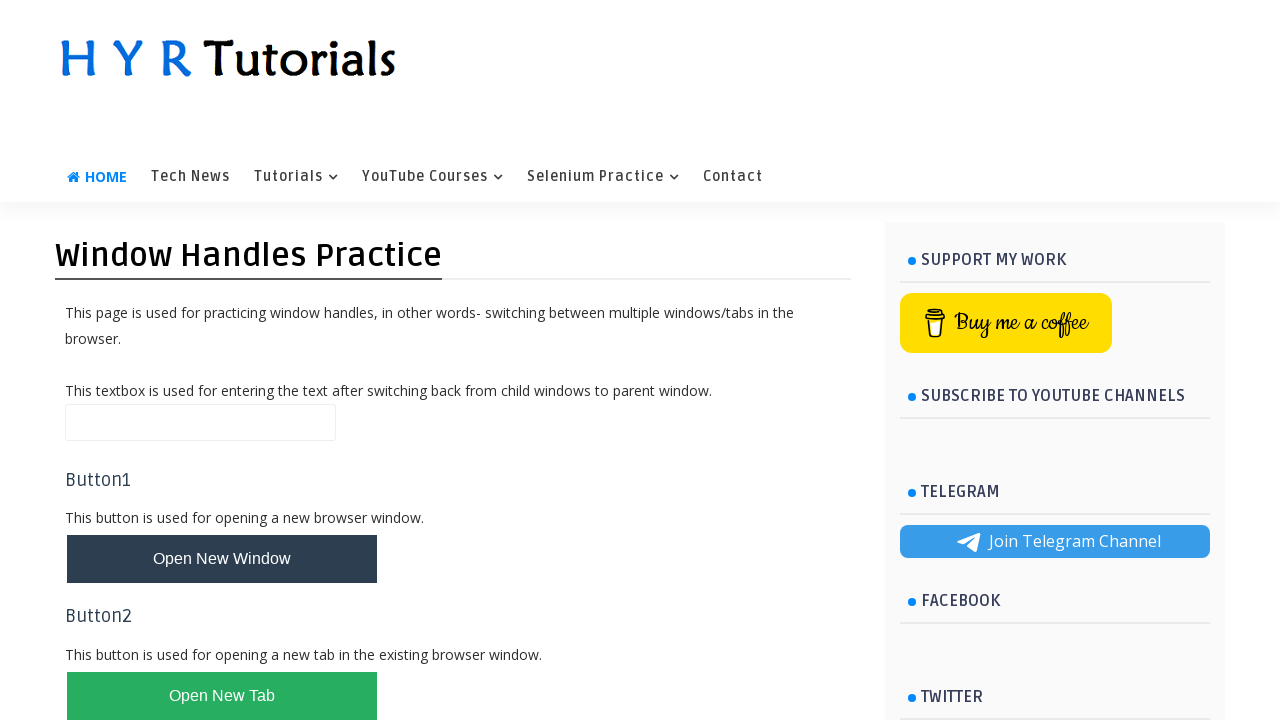

Closed AlertsDemo window
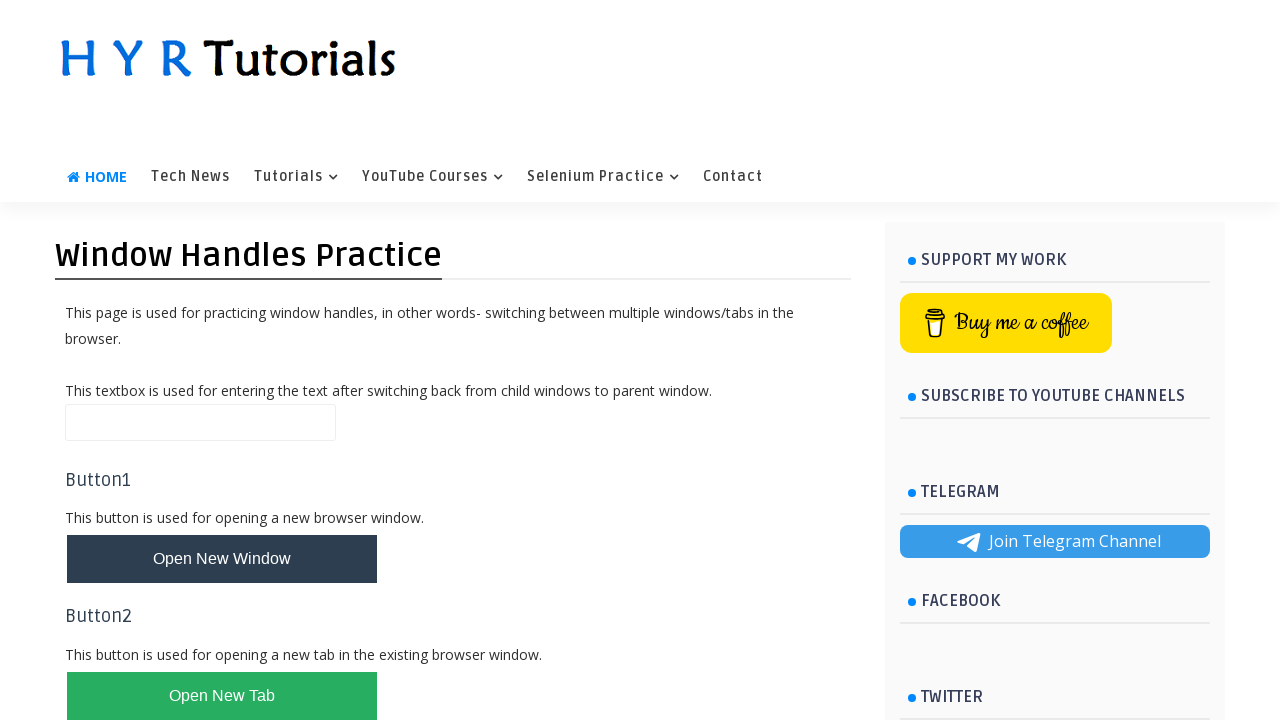

Switched back to main window
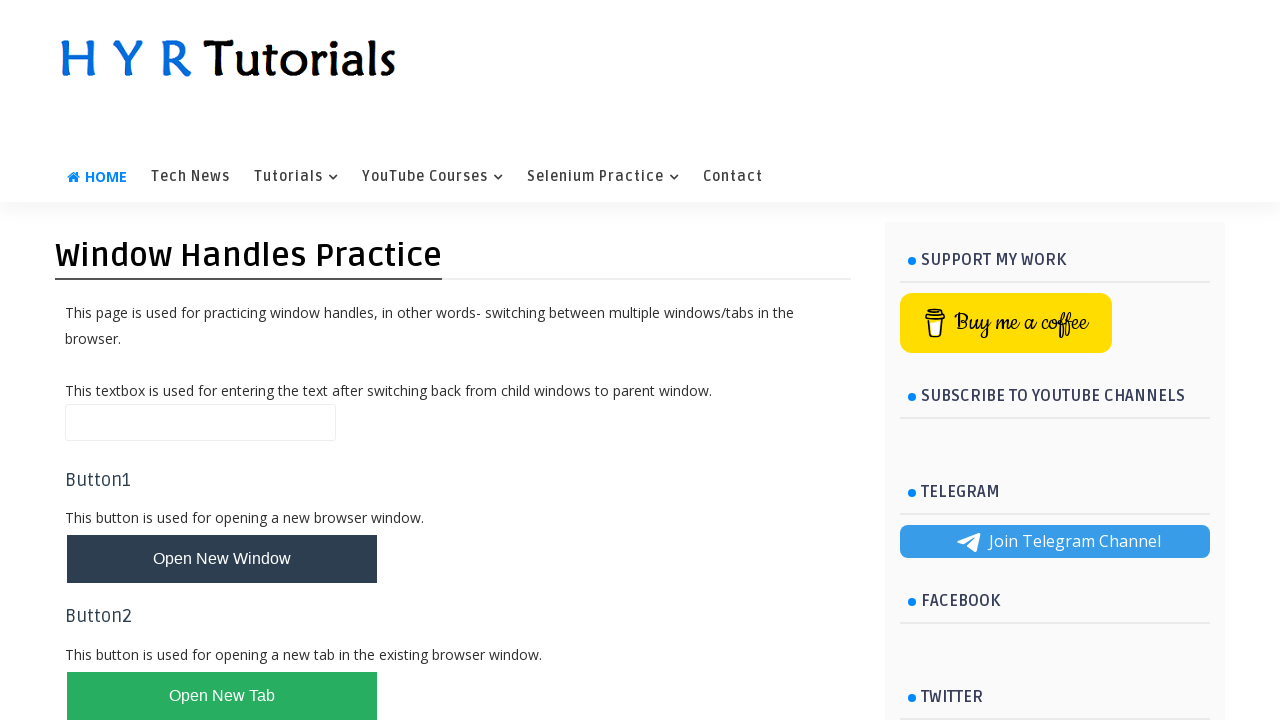

Filled name field in parent window with 'Parent Window' on #name
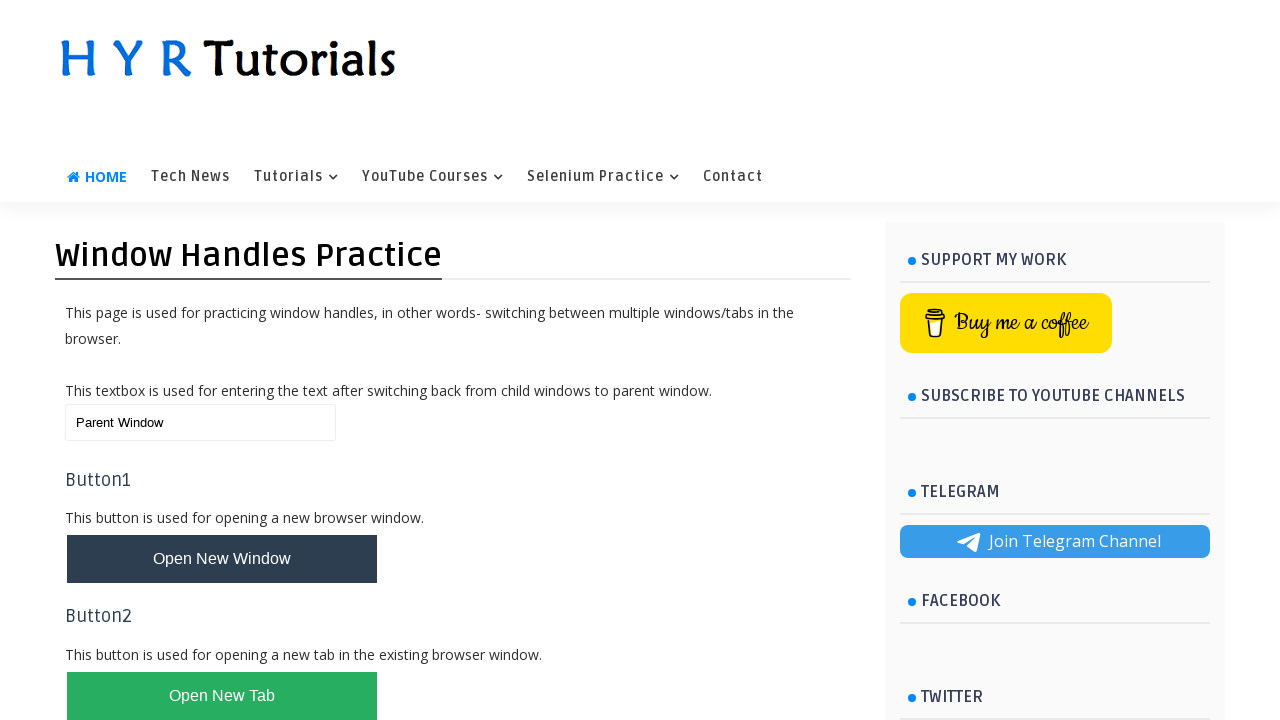

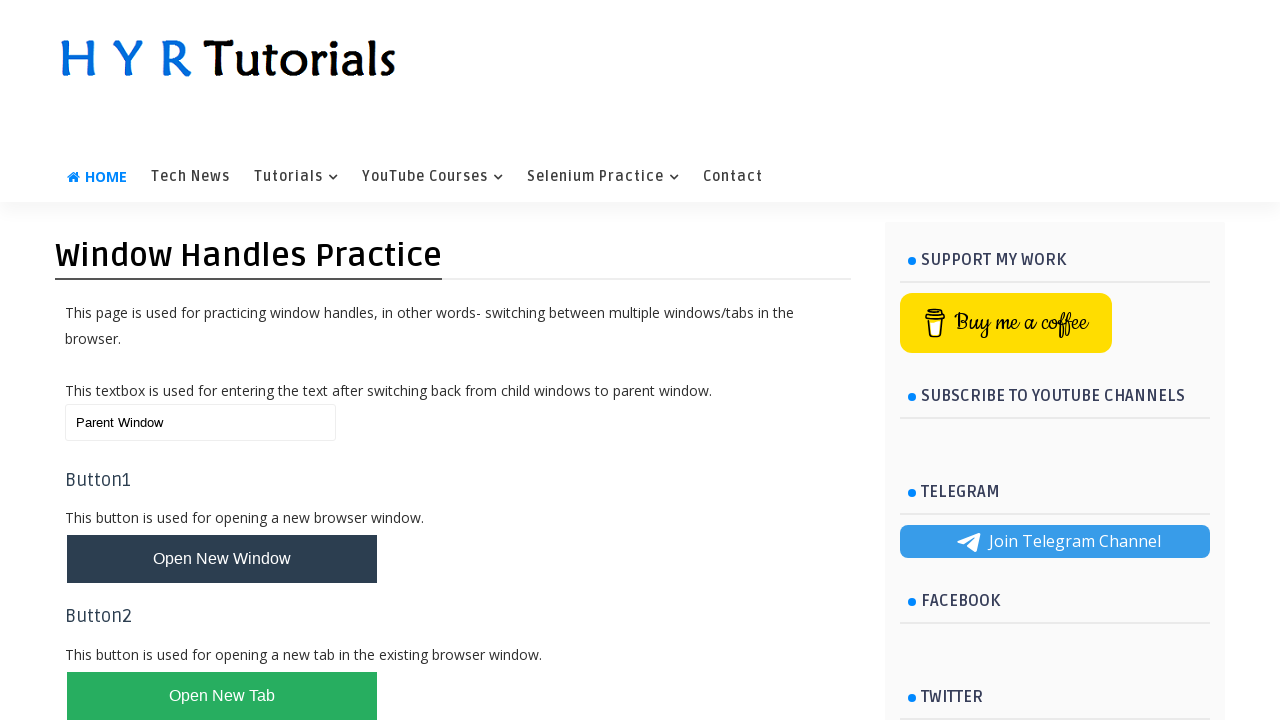